Tests right-click context menu functionality, hovers over menu items, clicks quit option and handles alert

Starting URL: http://swisnl.github.io/jQuery-contextMenu/demo.html

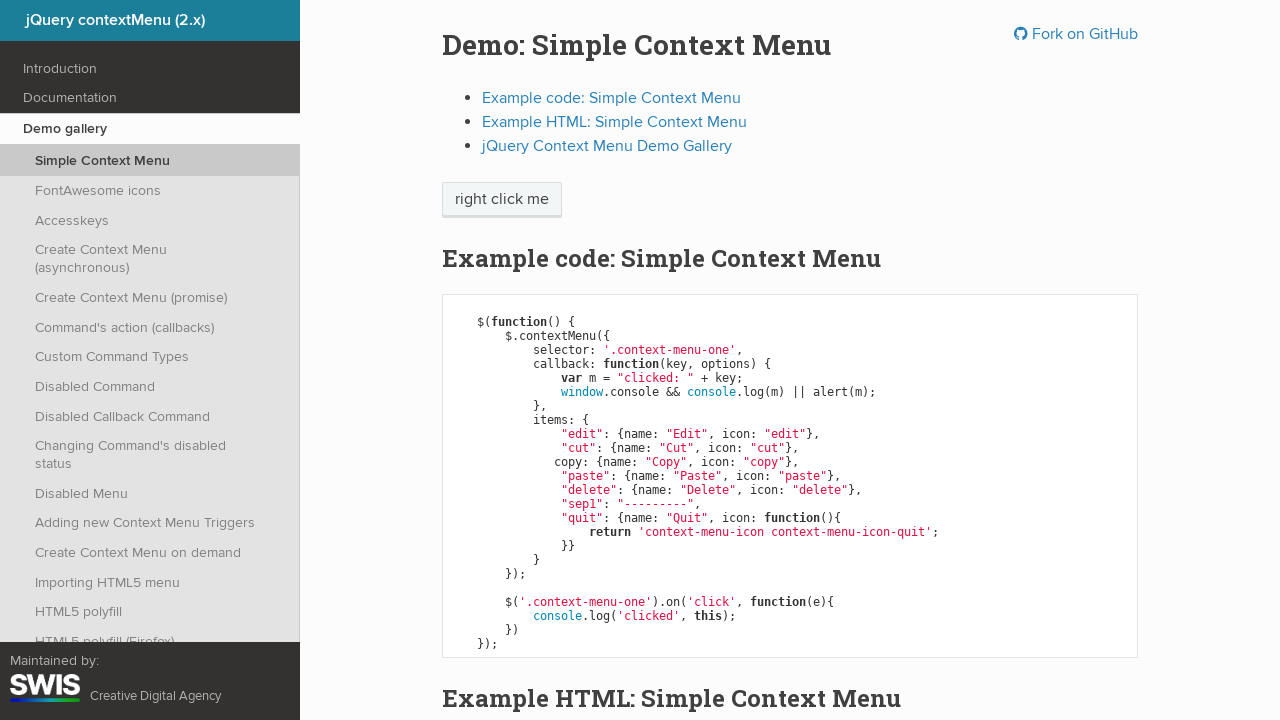

Verified quit option is not initially visible
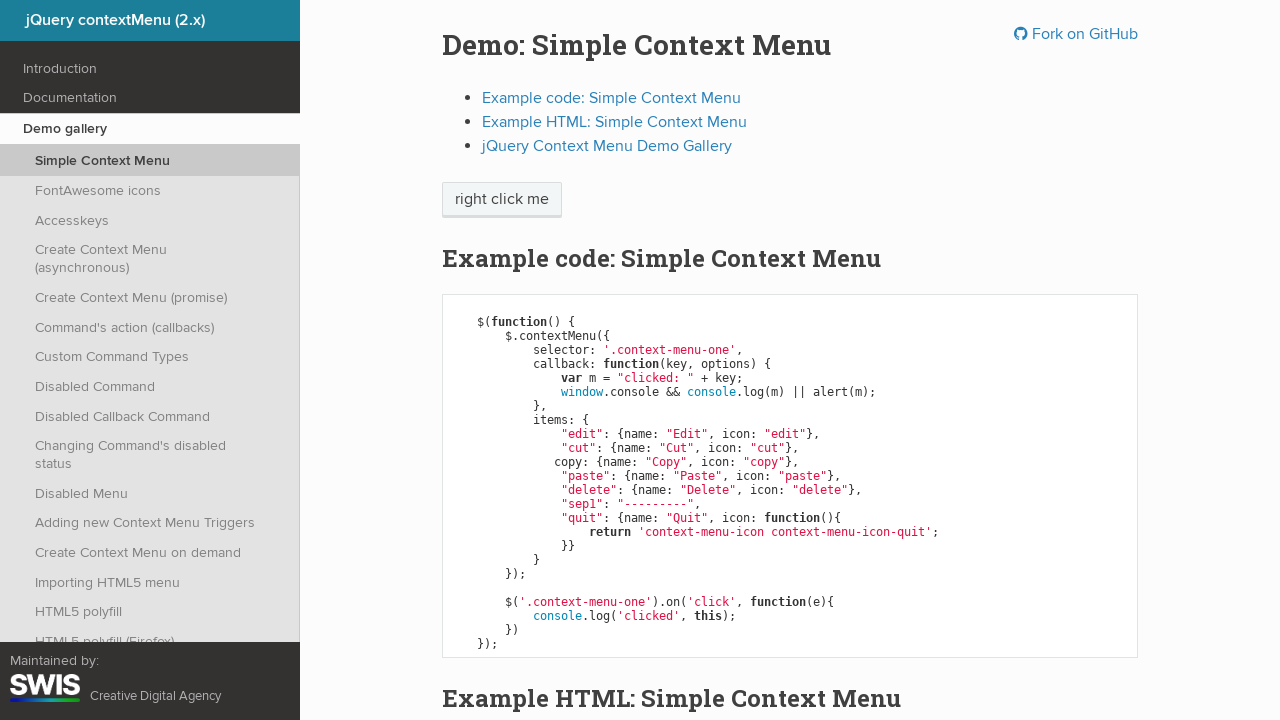

Right-clicked on the button to open context menu at (502, 200) on span.btn-neutral
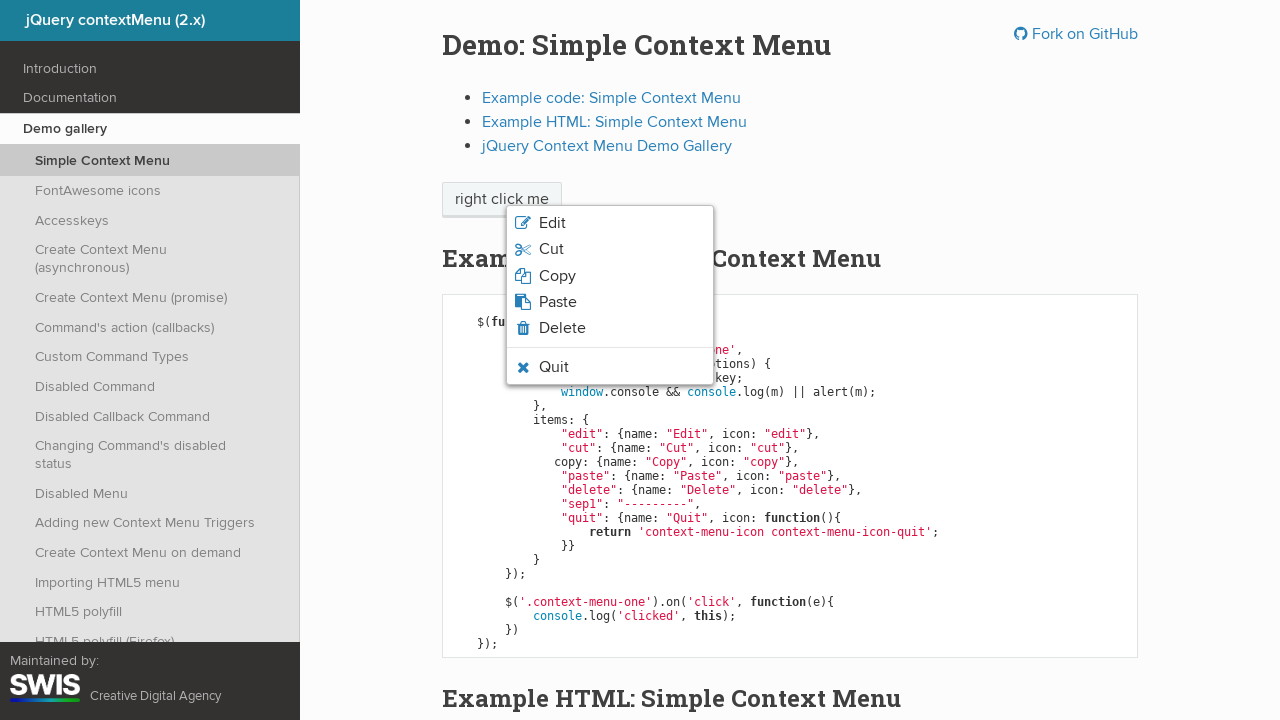

Verified quit option is now visible in context menu
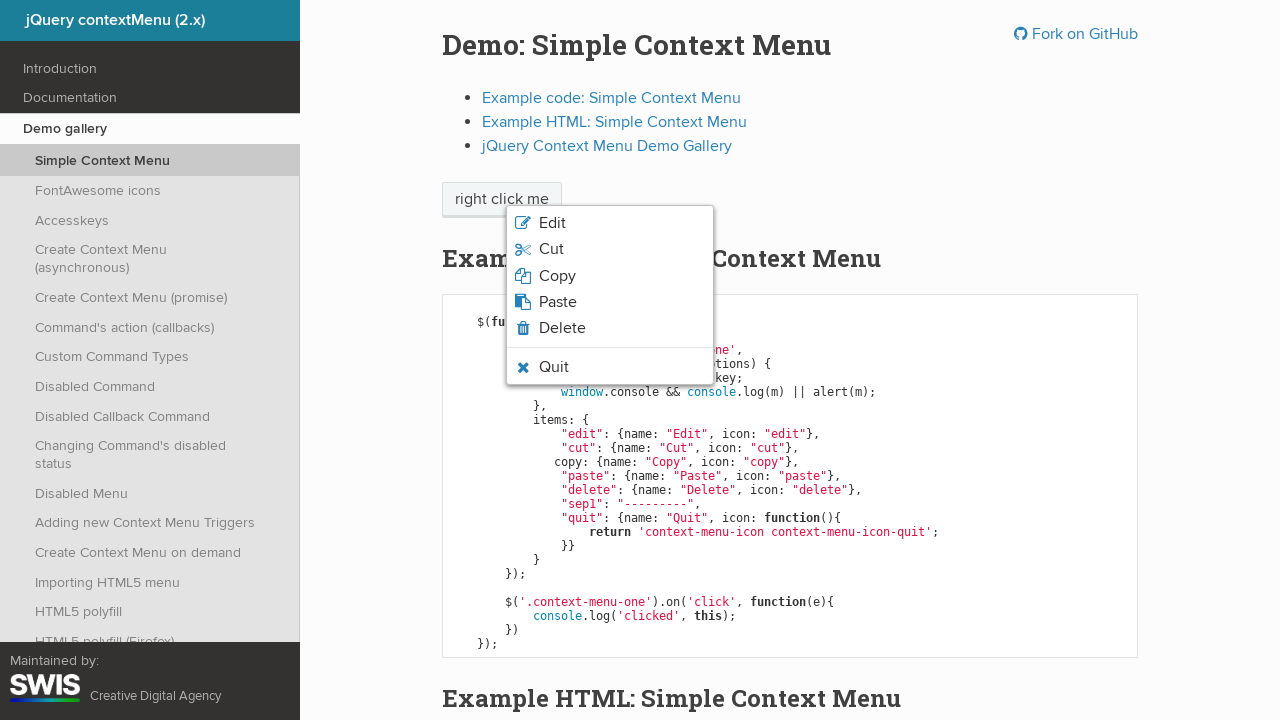

Hovered over the quit menu option at (610, 367) on li.context-menu-icon-quit
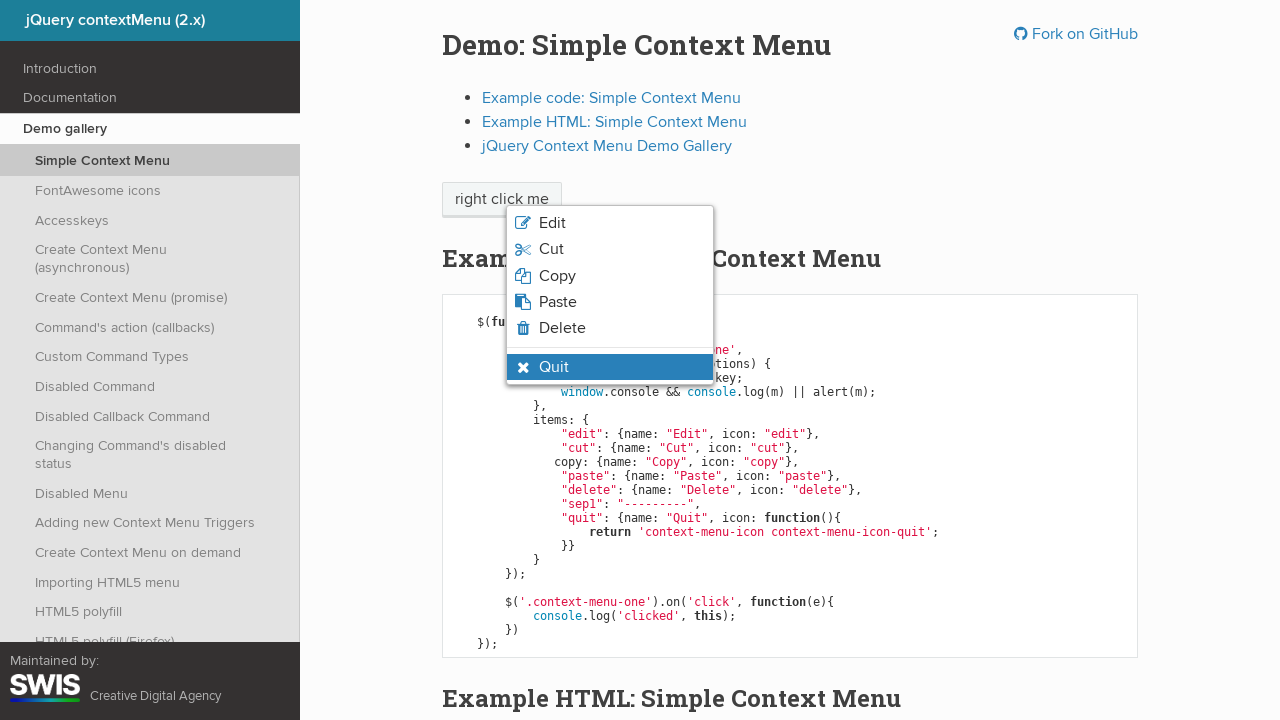

Verified quit option has hover state applied
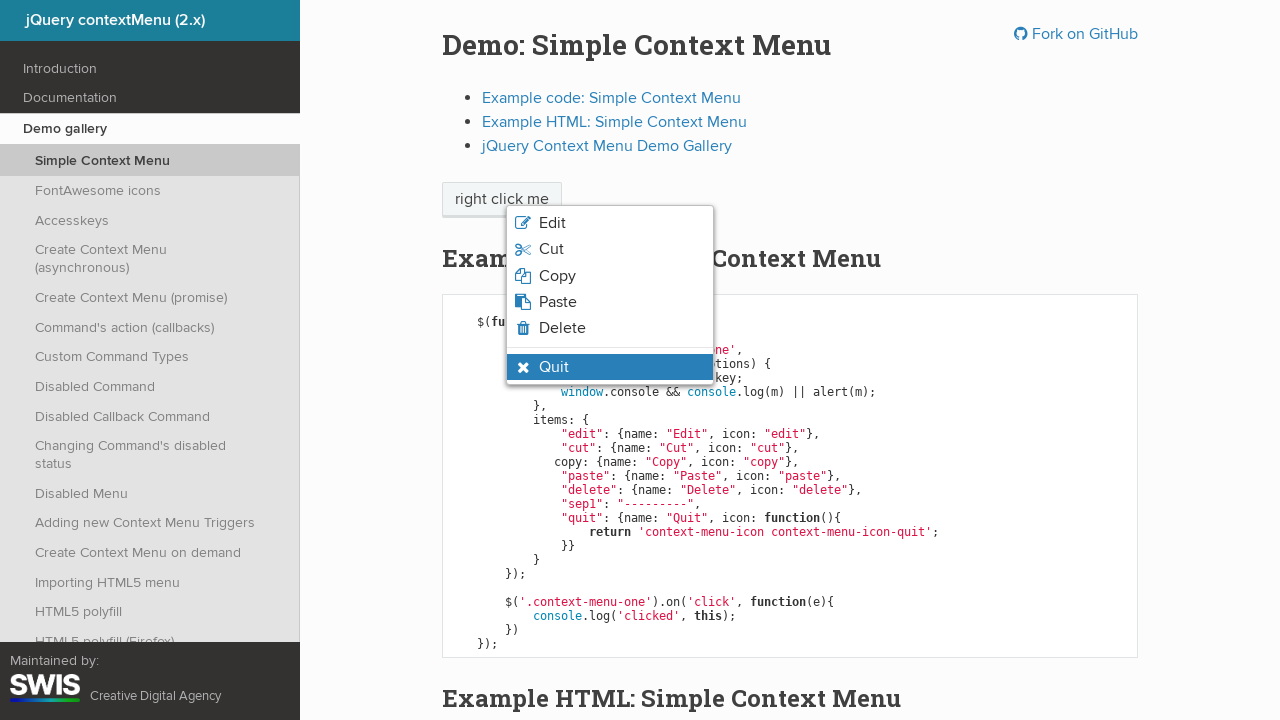

Clicked on quit menu option at (610, 367) on li.context-menu-icon-quit
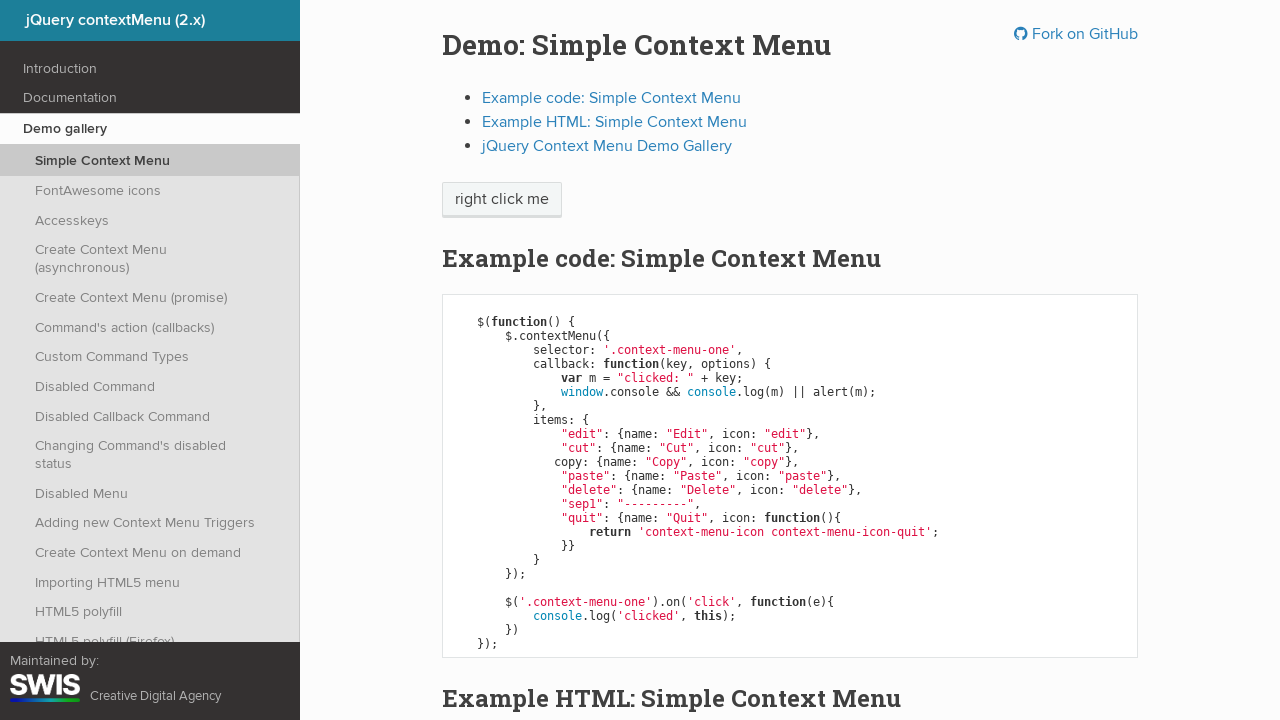

Set up alert handler to accept dialog
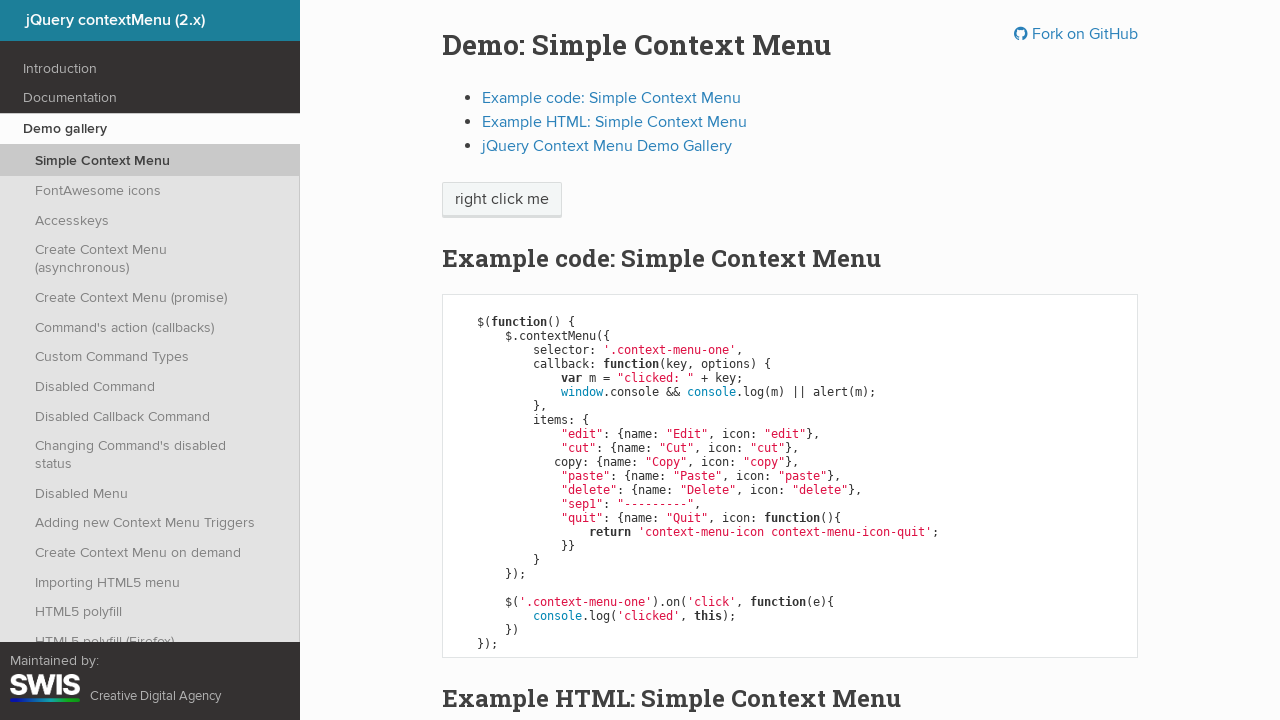

Waited for alert to be processed
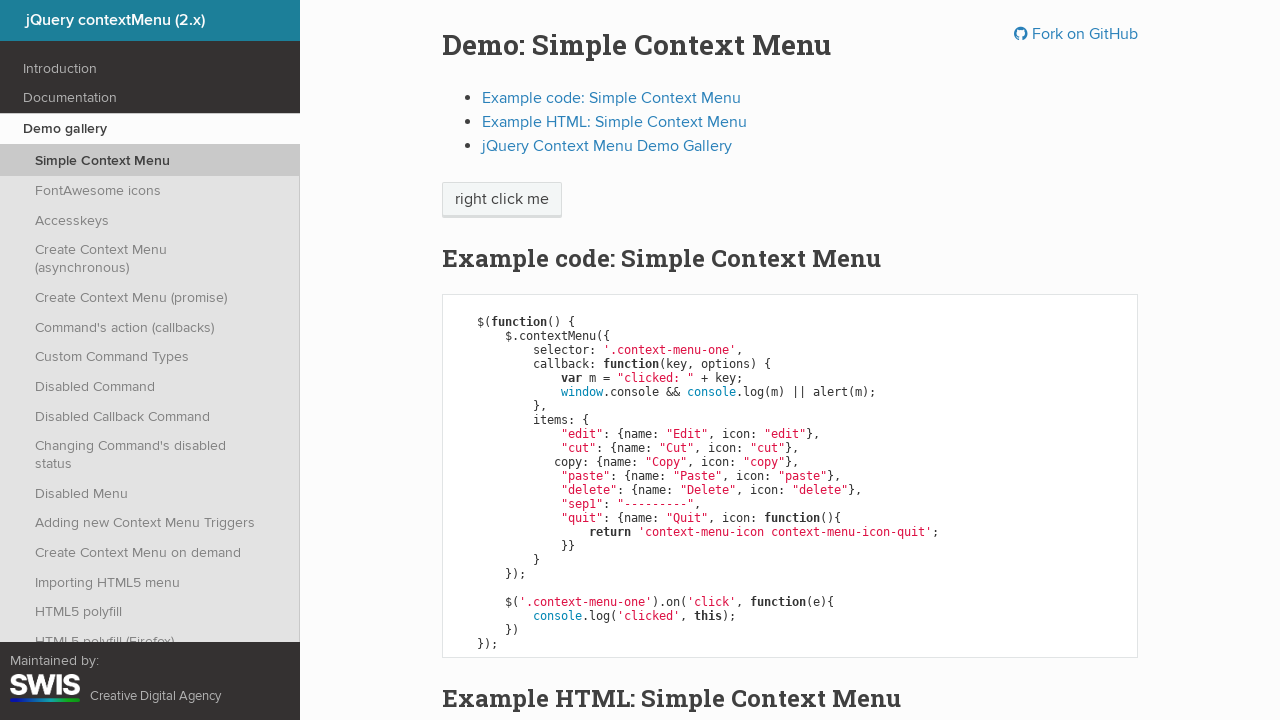

Verified quit option is no longer visible after alert handling
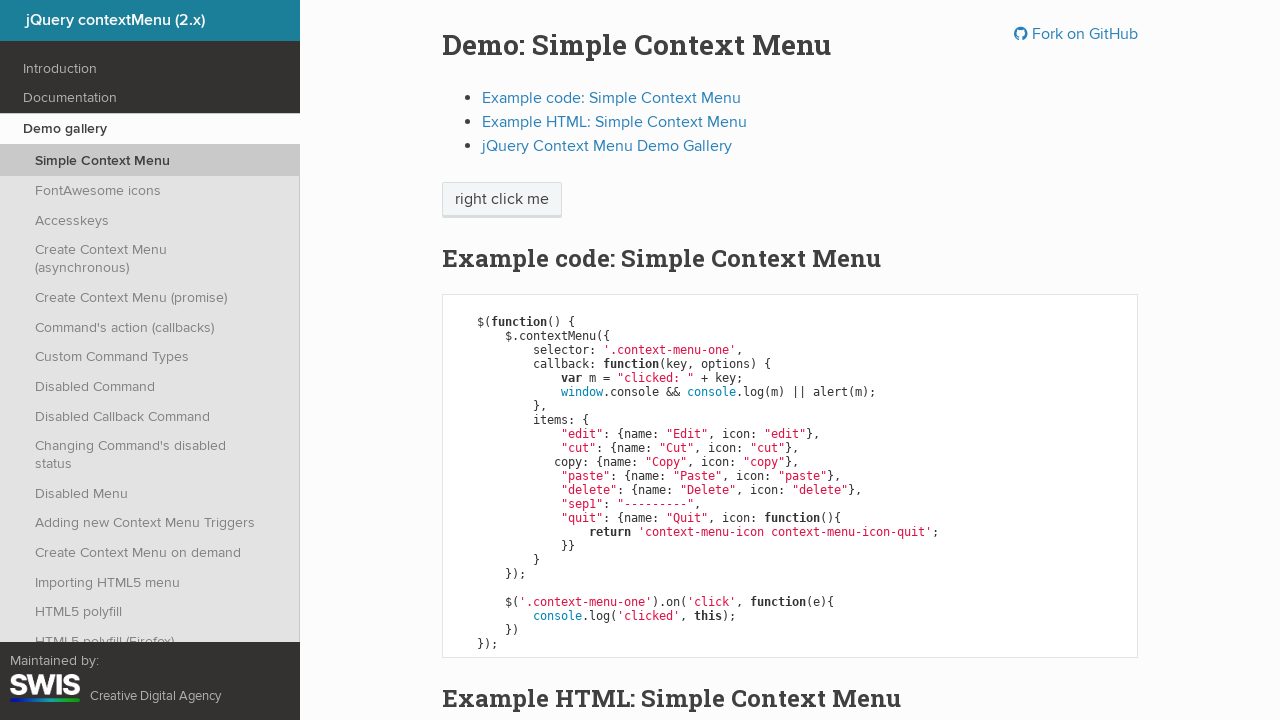

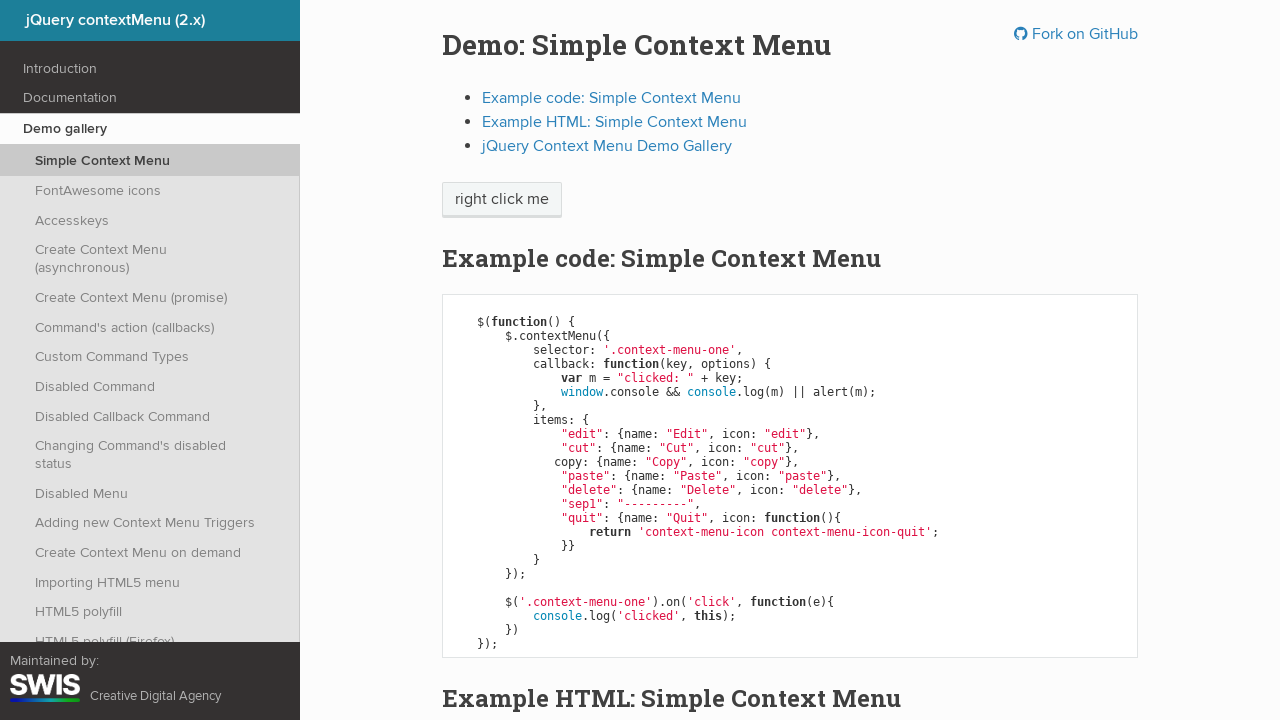